Tests interaction with Shadow DOM elements by accessing and clicking a button inside a shadow root

Starting URL: https://practice.expandtesting.com/shadowdom

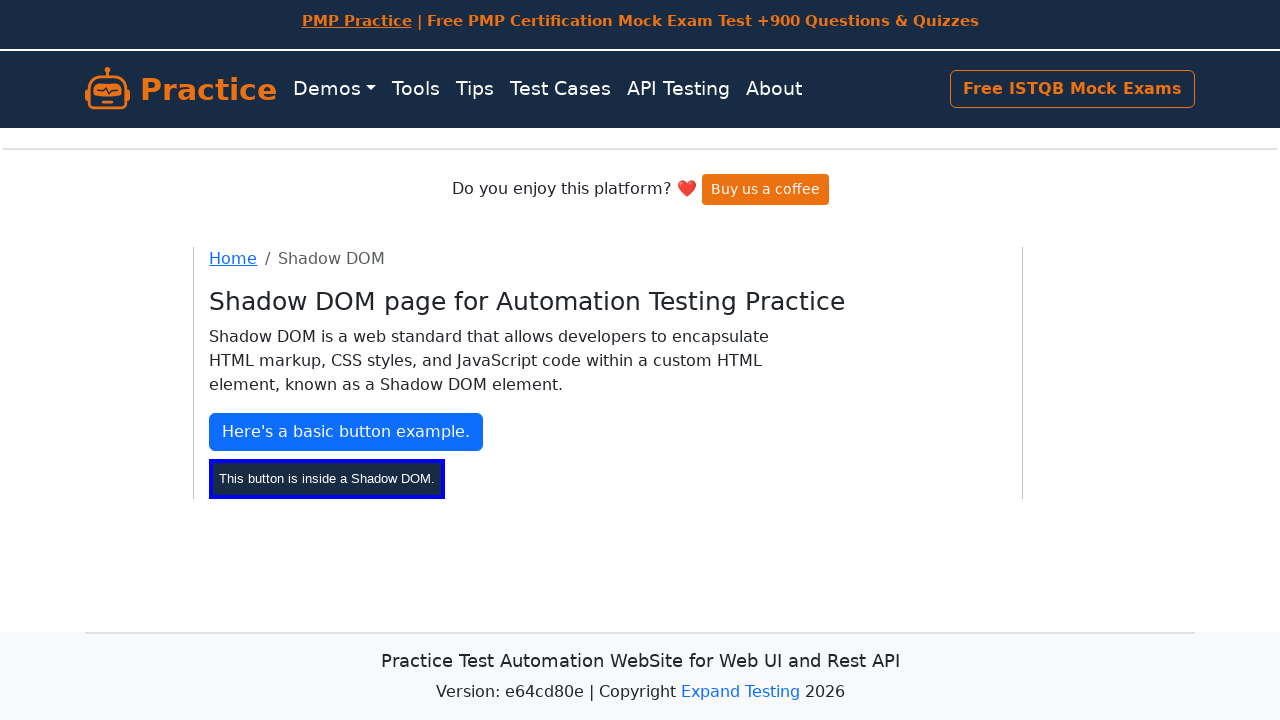

Verified URL contains 'shadowdom'
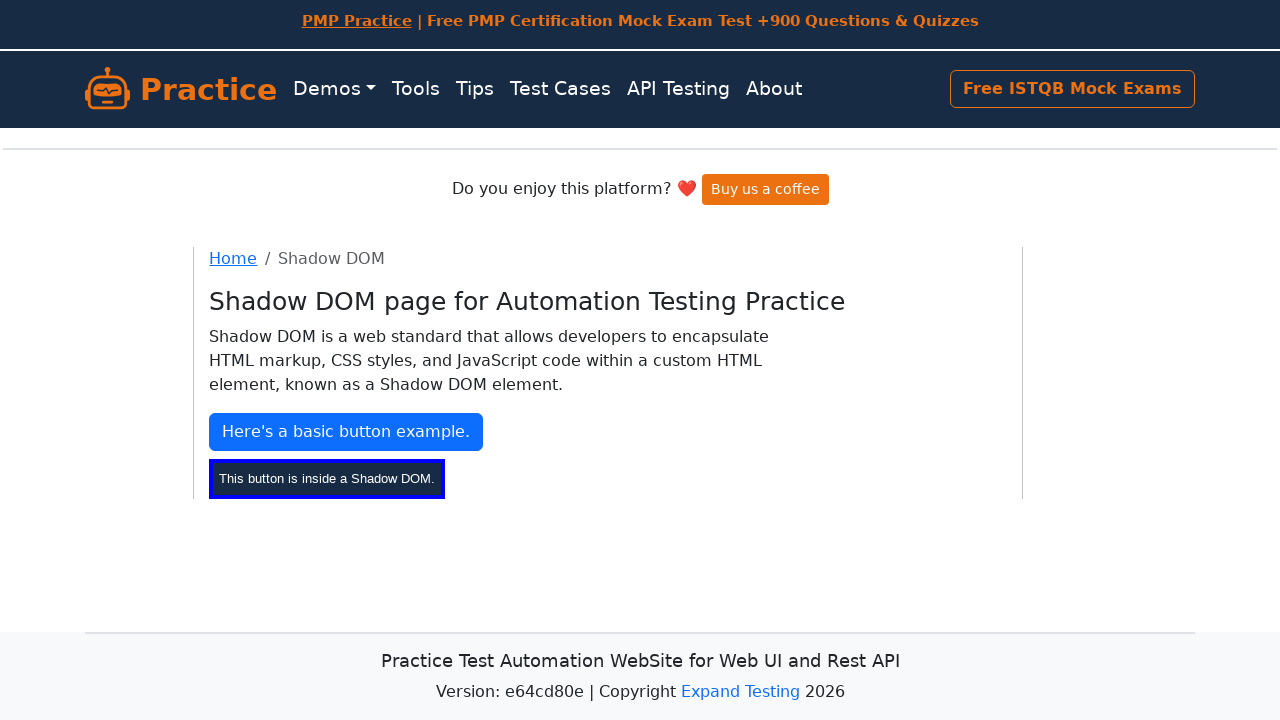

Clicked button inside Shadow DOM element at (327, 478) on #shadow-host >> button
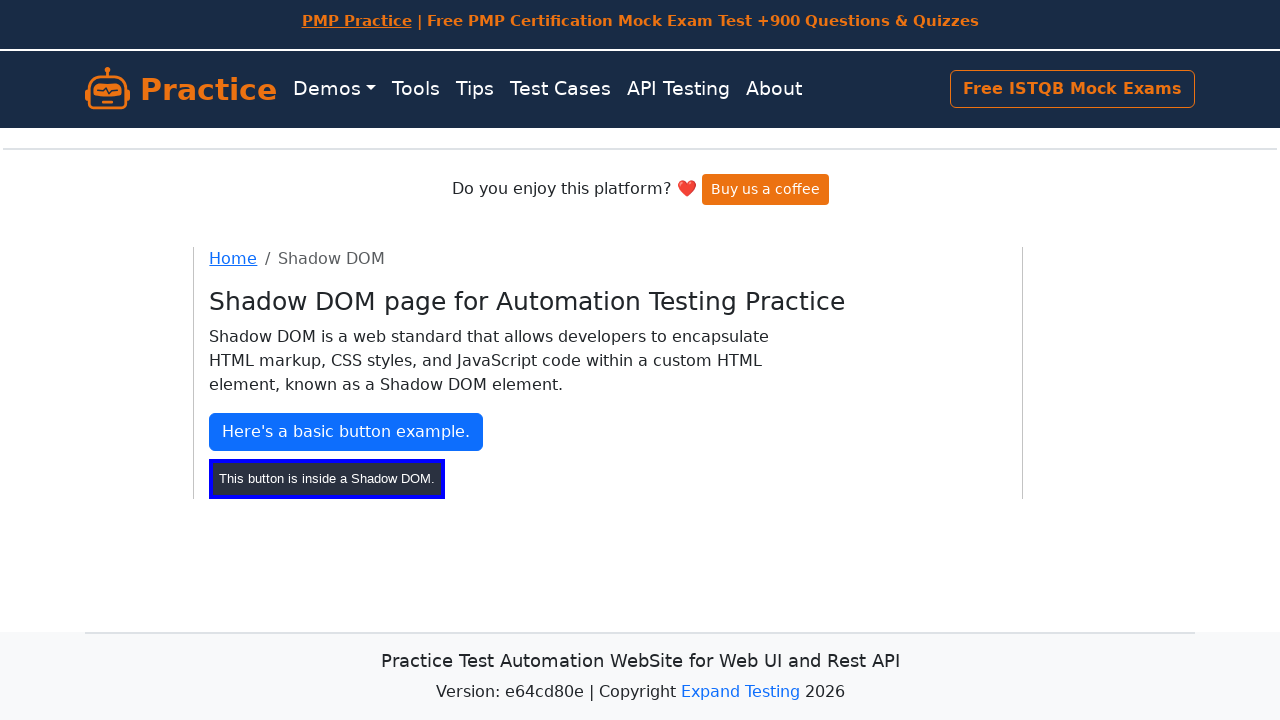

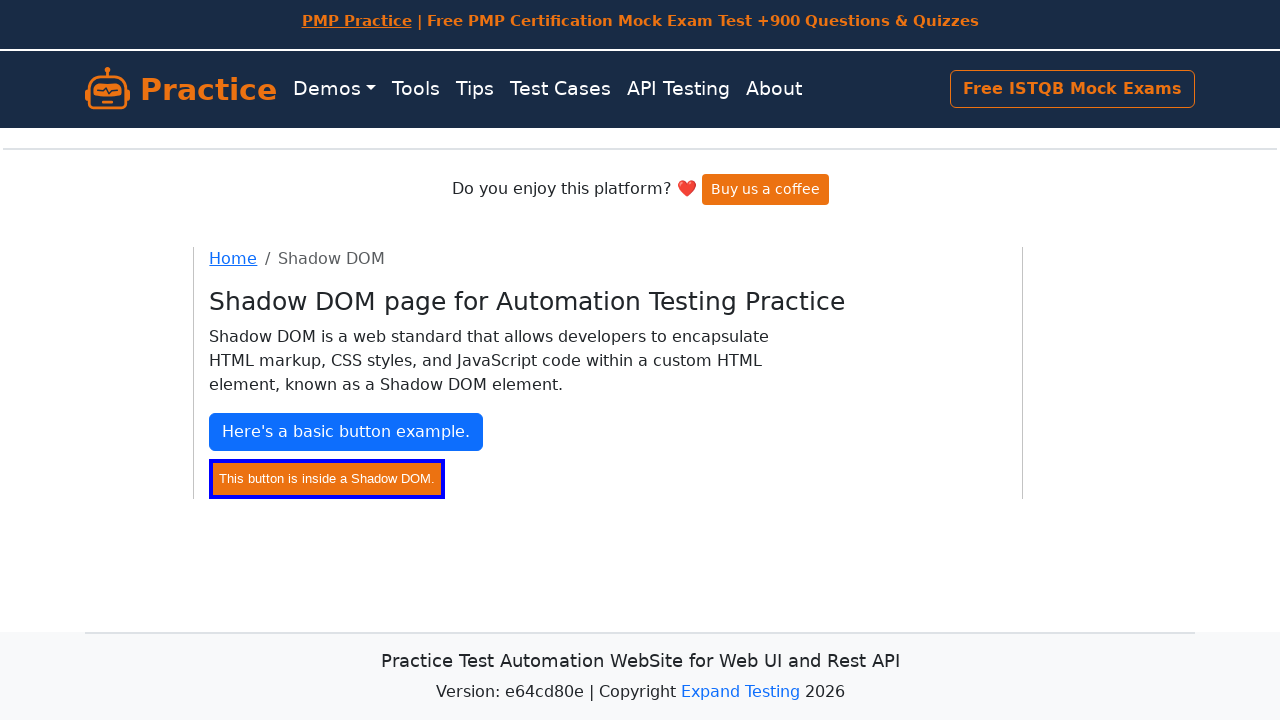